Tests hover functionality by hovering over a user avatar to reveal hidden content, then clicking the View Profile link

Starting URL: https://the-internet.herokuapp.com/hovers

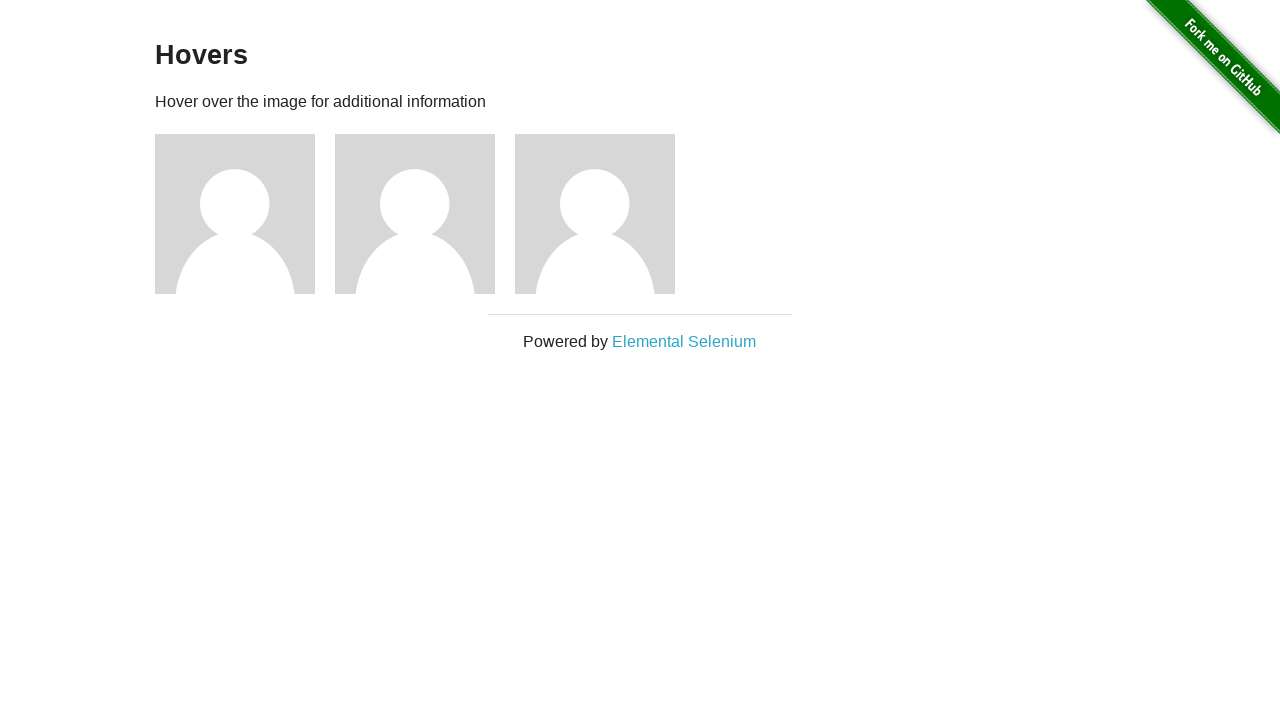

Hovered over first user avatar to reveal hidden content at (245, 214) on xpath=//*[@id='content']/div/div[1]
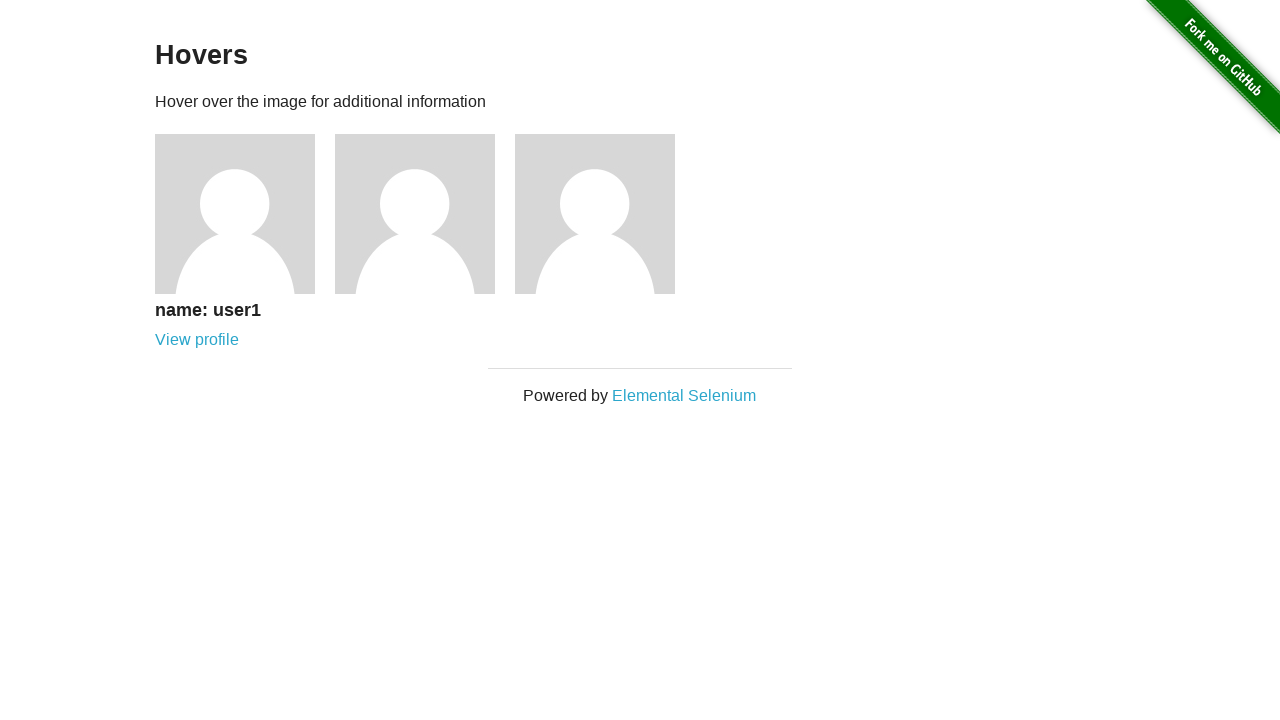

Clicked View Profile link that appeared on hover at (197, 340) on xpath=//*[@id='content']/div/div[1]/div/a
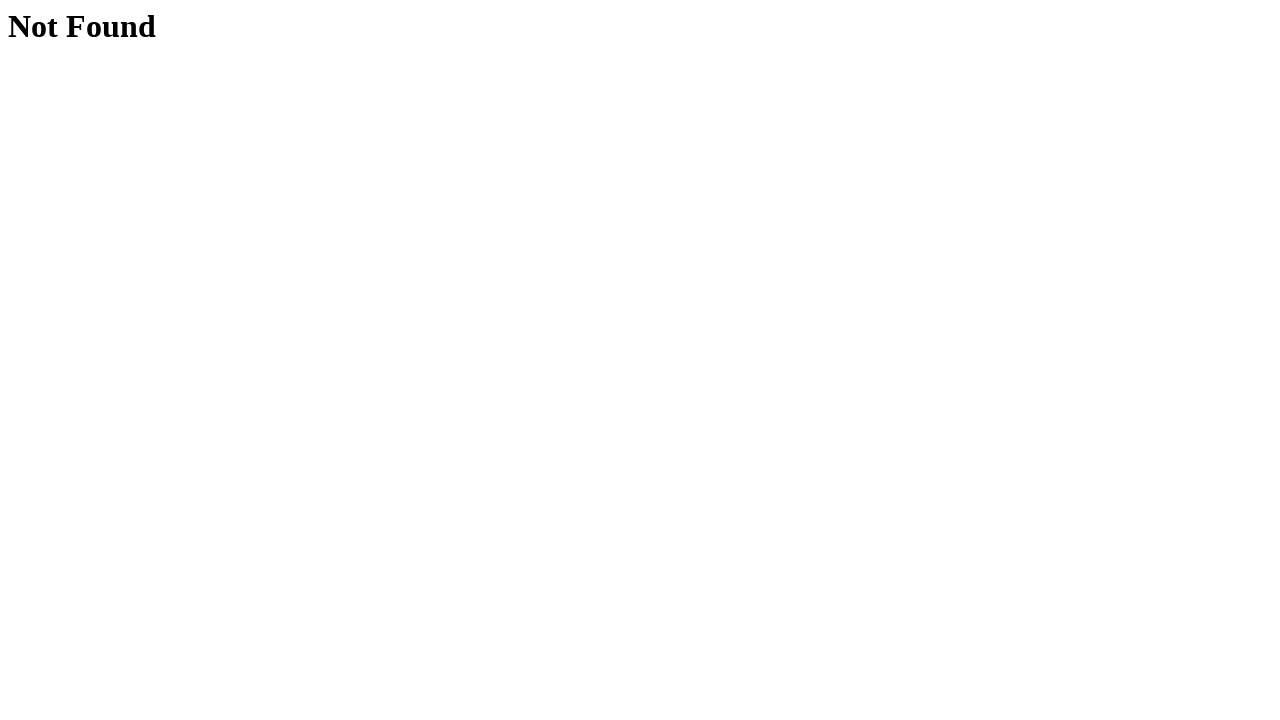

Not Found page loaded
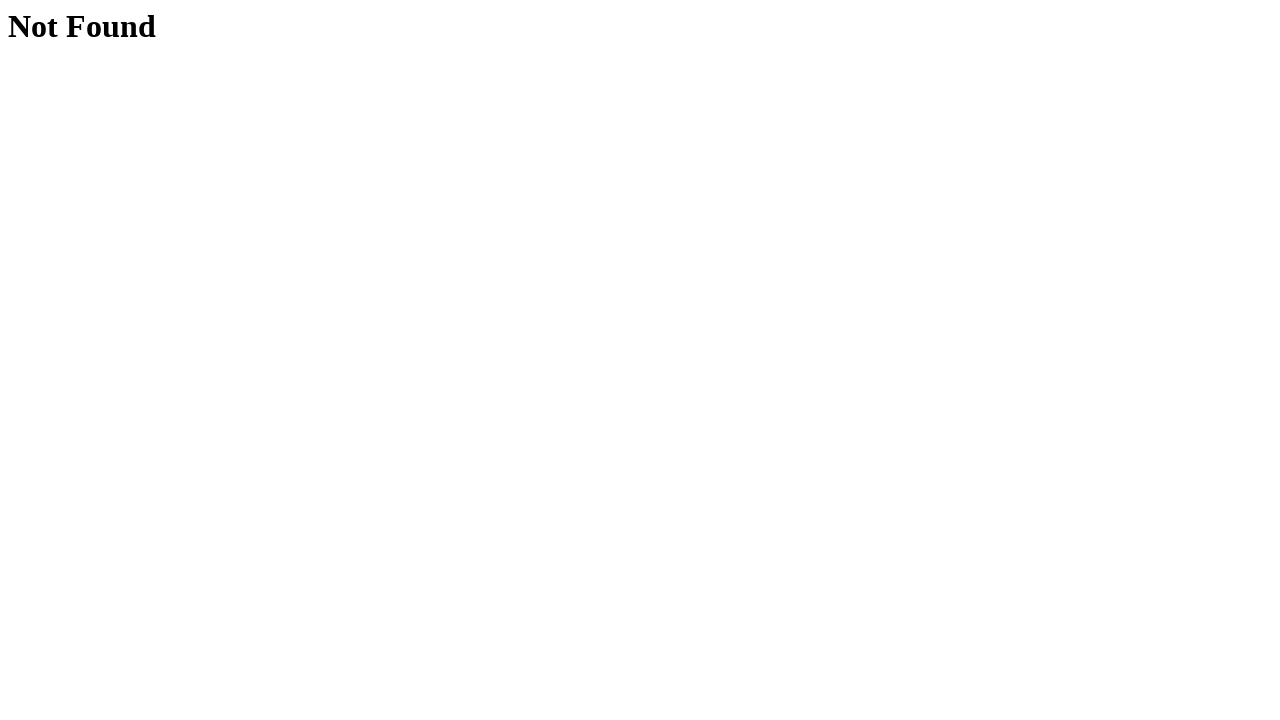

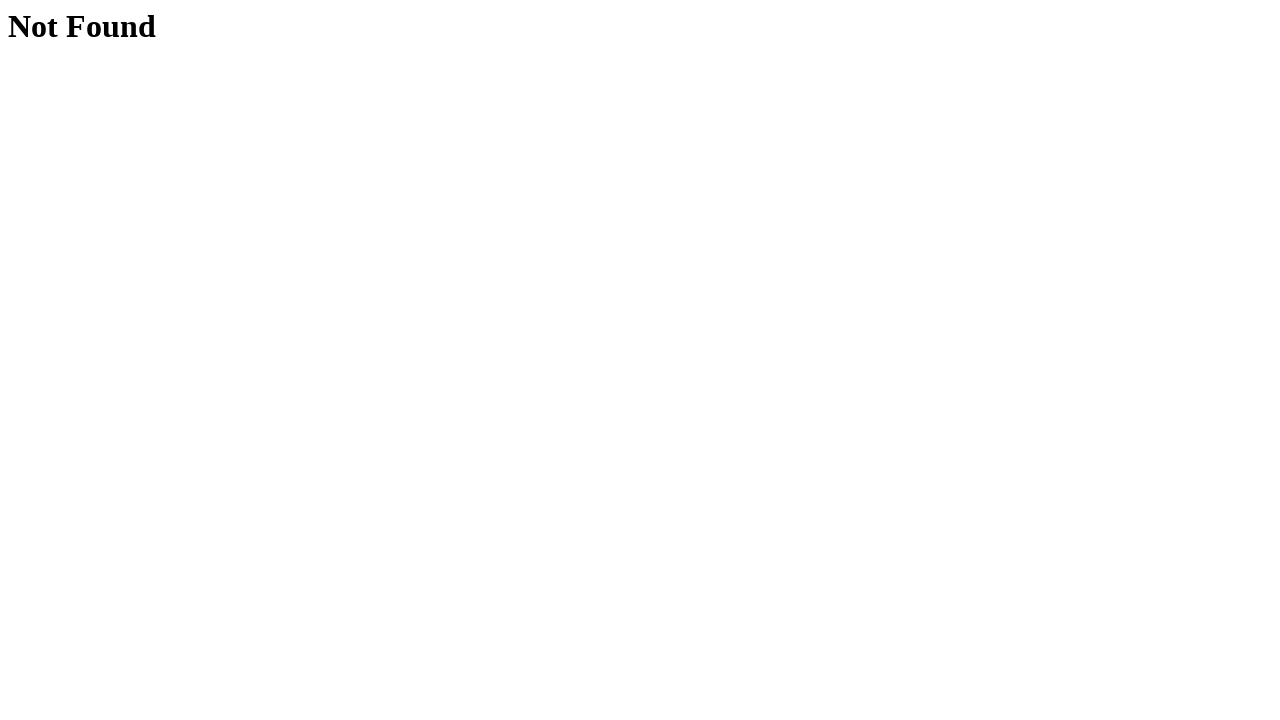